Tests clicking a button that has a dynamically generated ID, using a class-based selector instead of ID to locate the element.

Starting URL: http://uitestingplayground.com/dynamicid

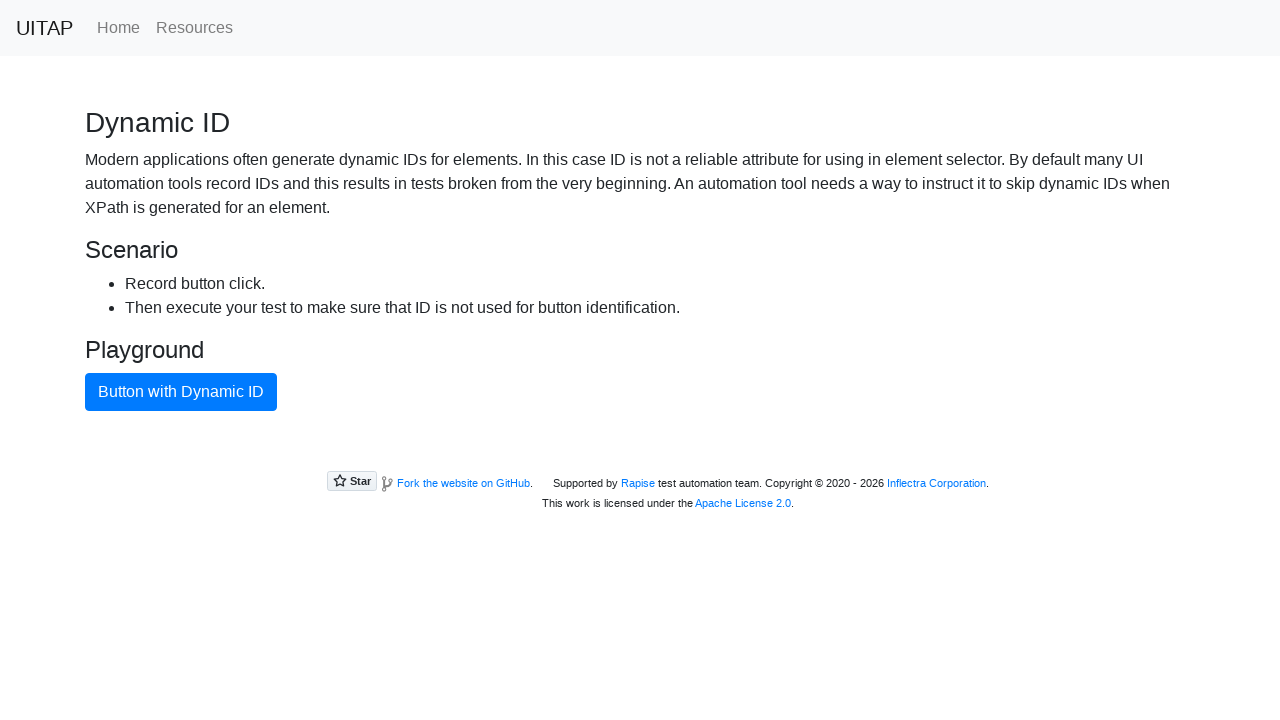

Navigated to dynamic ID test page
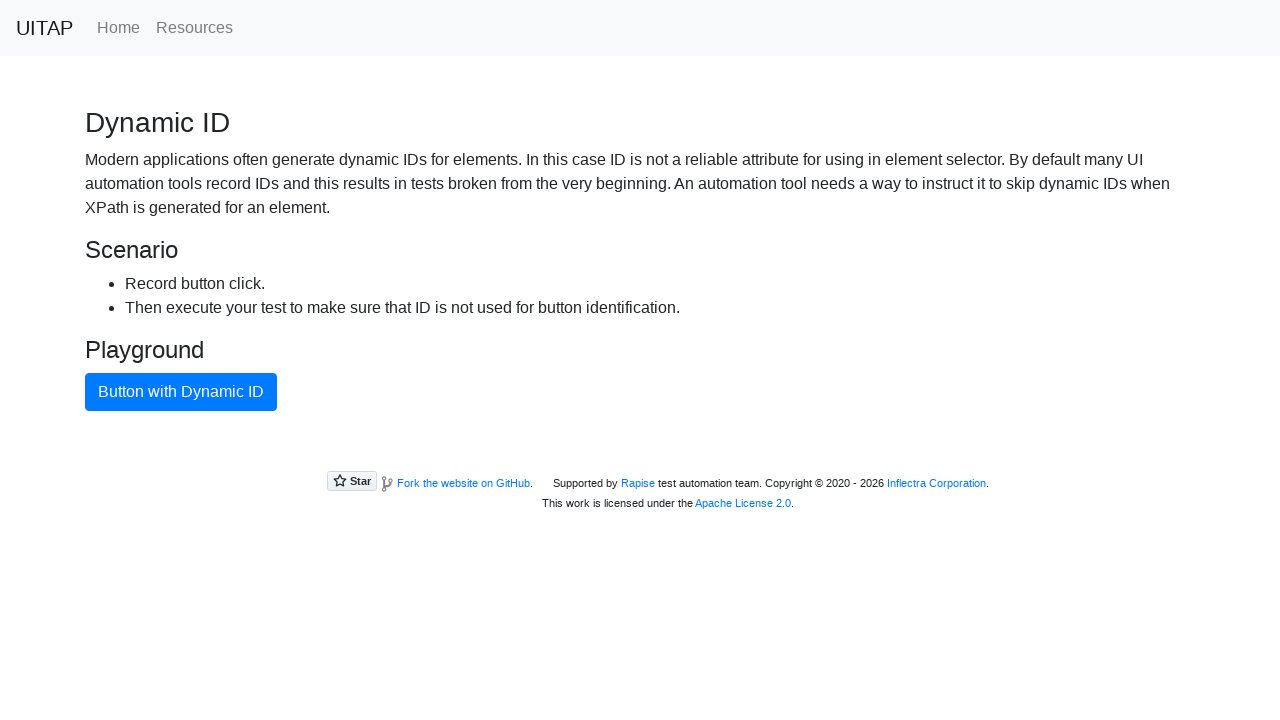

Clicked button with dynamically generated ID using class-based selector at (181, 392) on button.btn-primary
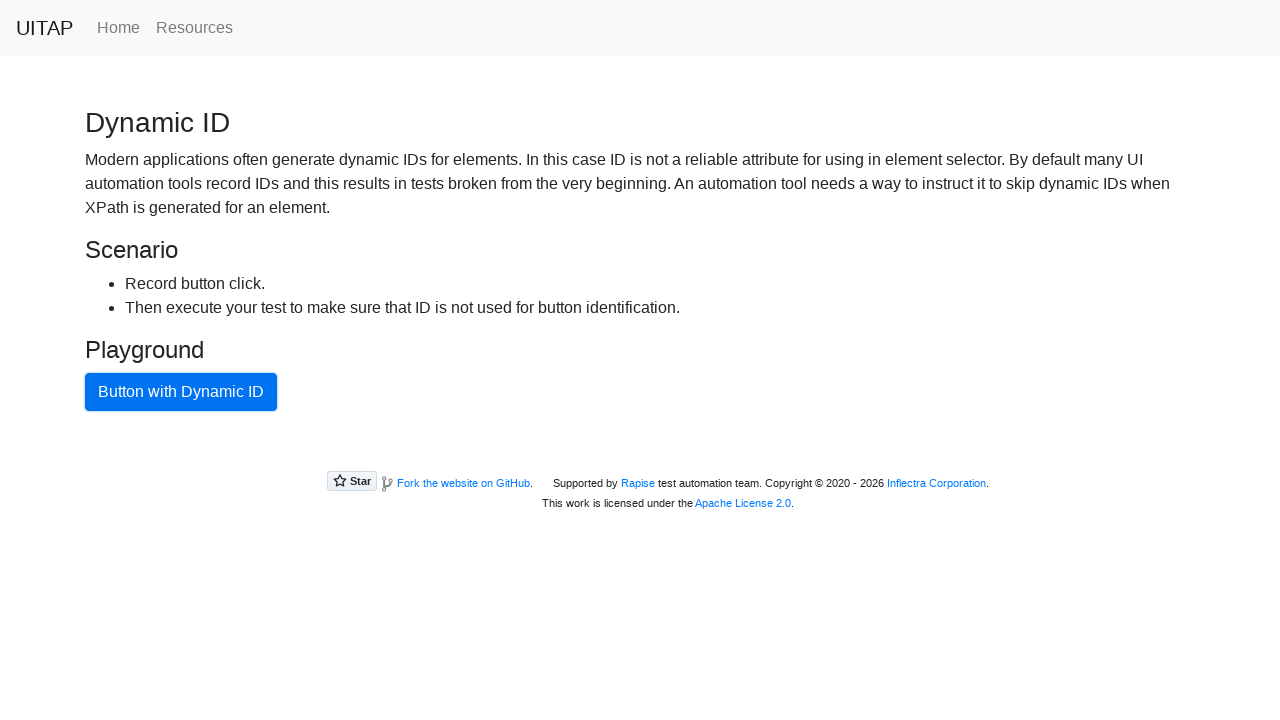

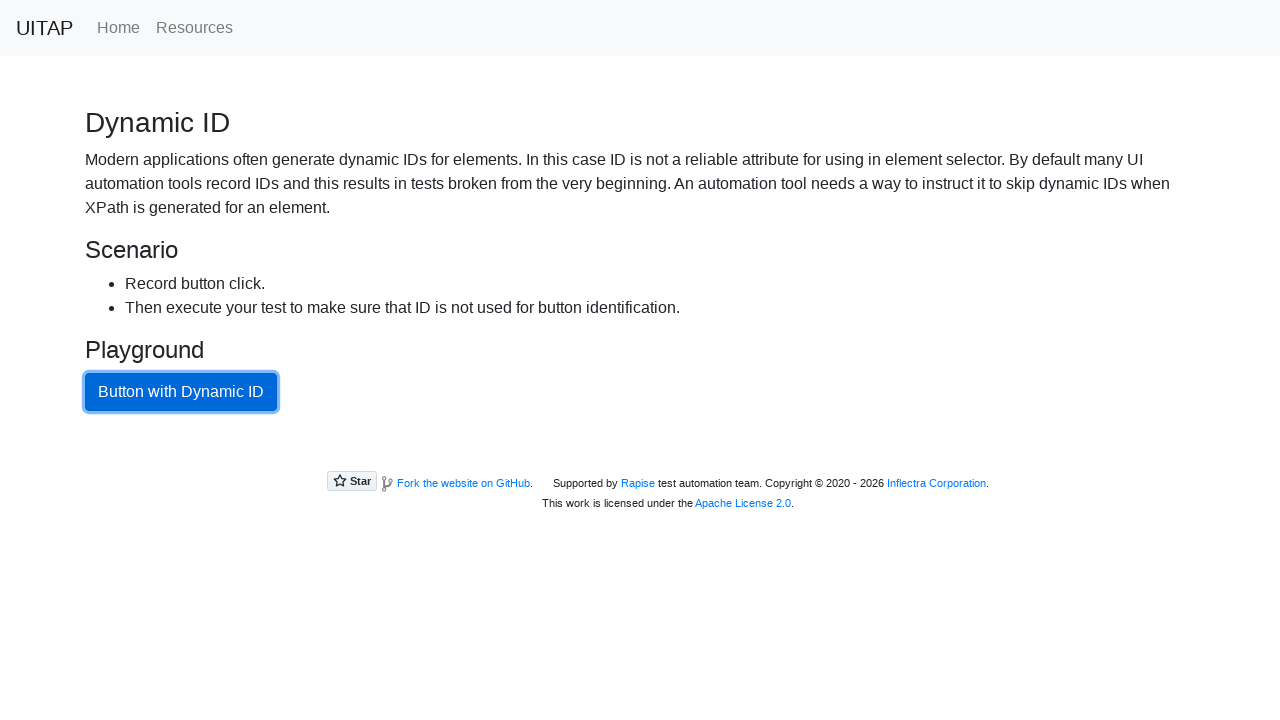